Tests confirm JavaScript alert handling by clicking a button to trigger a confirm dialog, then dismissing it with Cancel.

Starting URL: https://v1.training-support.net/selenium/javascript-alerts

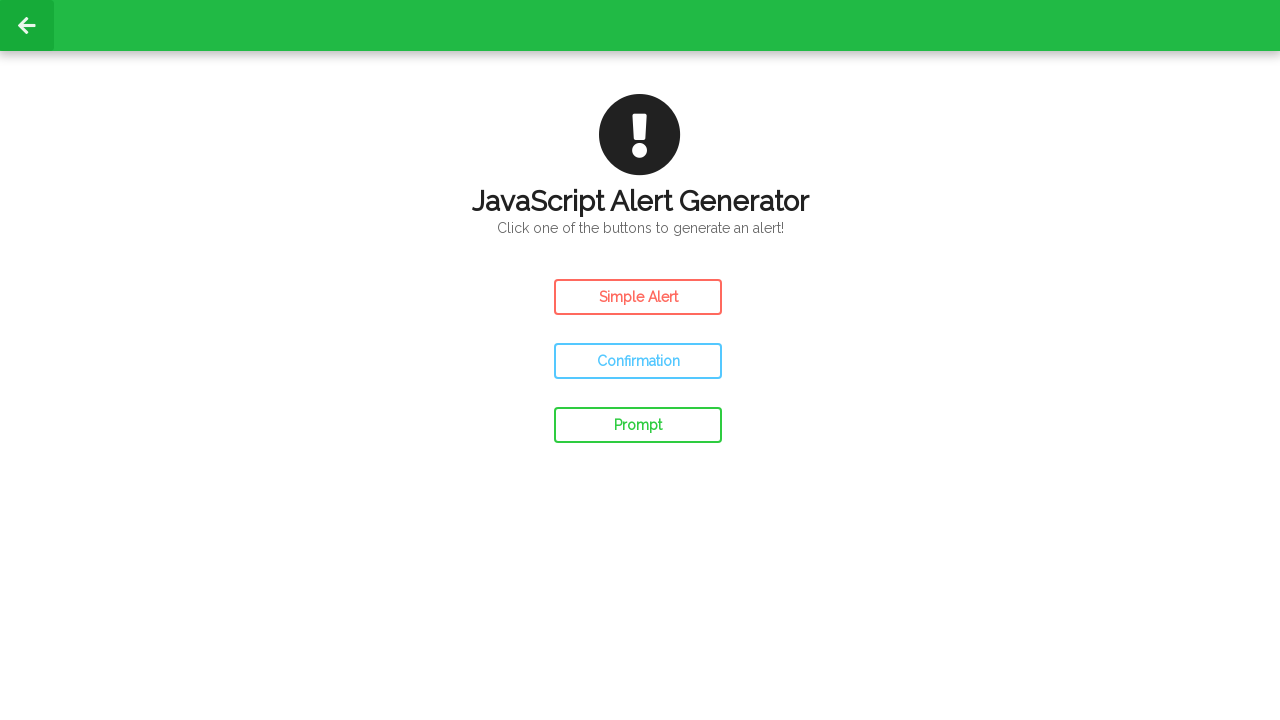

Set up dialog handler to dismiss confirm alerts
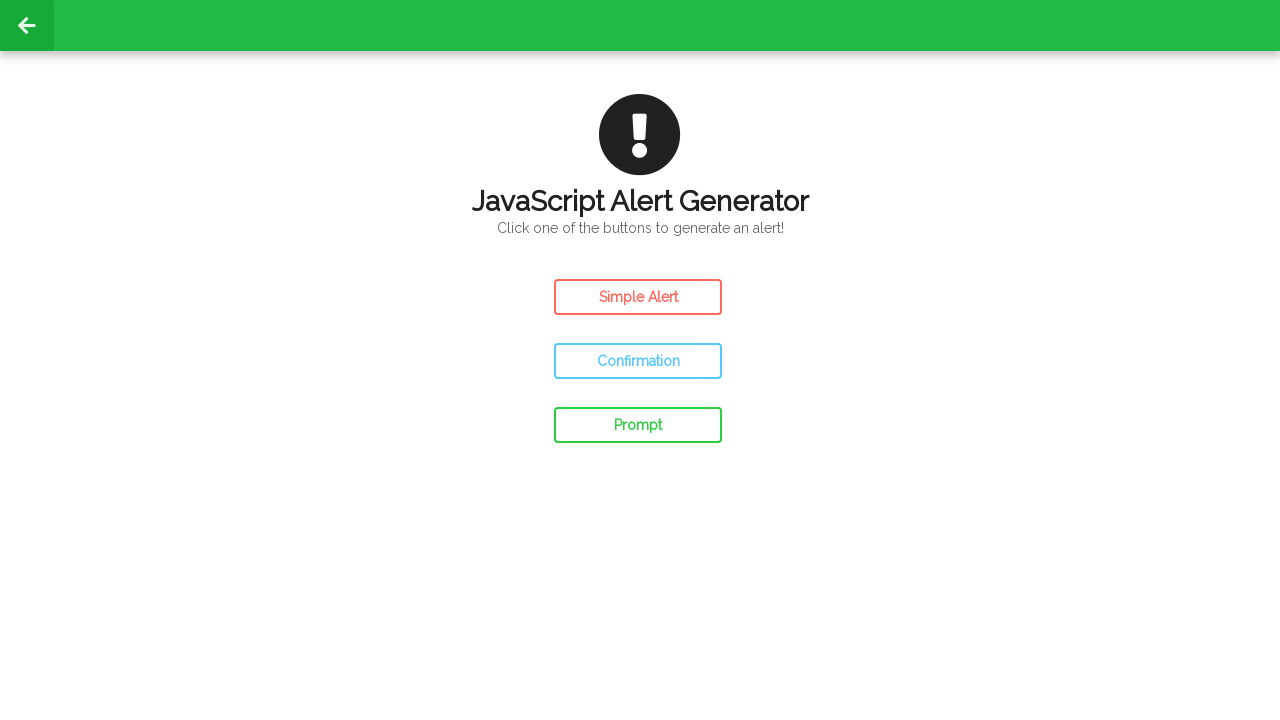

Clicked the Confirm Alert button to trigger confirm dialog at (638, 361) on #confirm
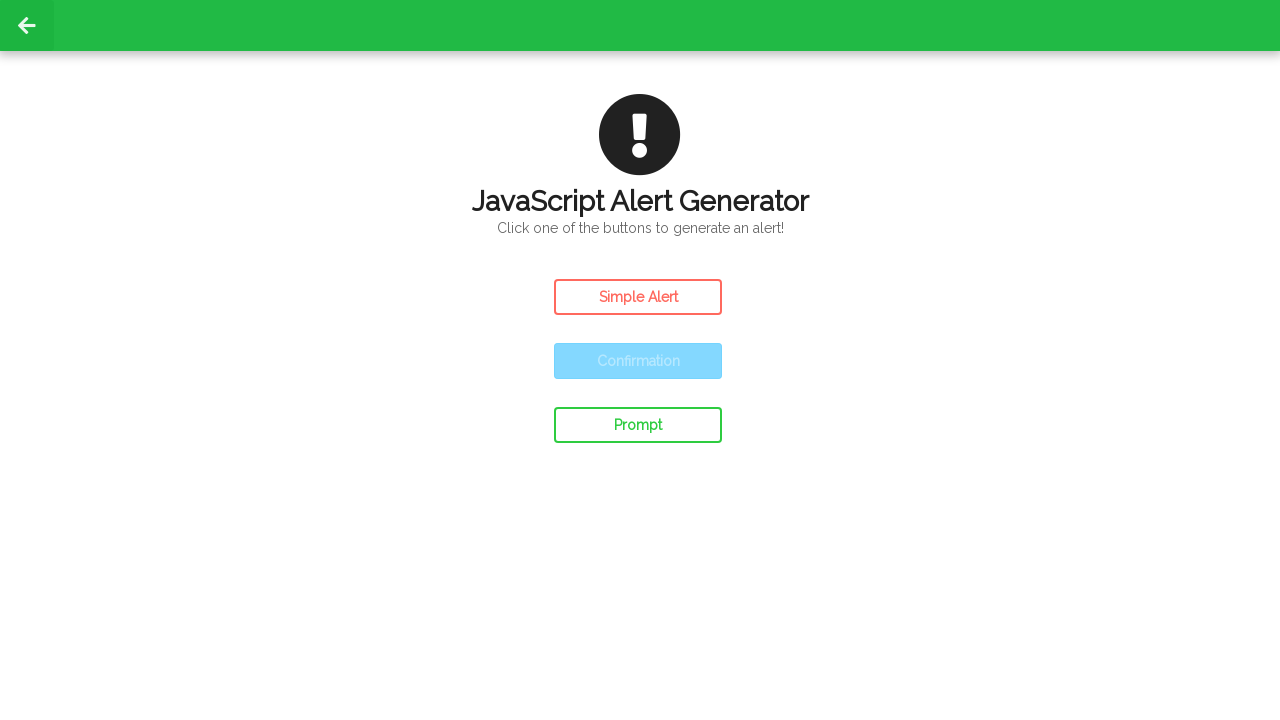

Waited for alert to be processed after dismissing with Cancel
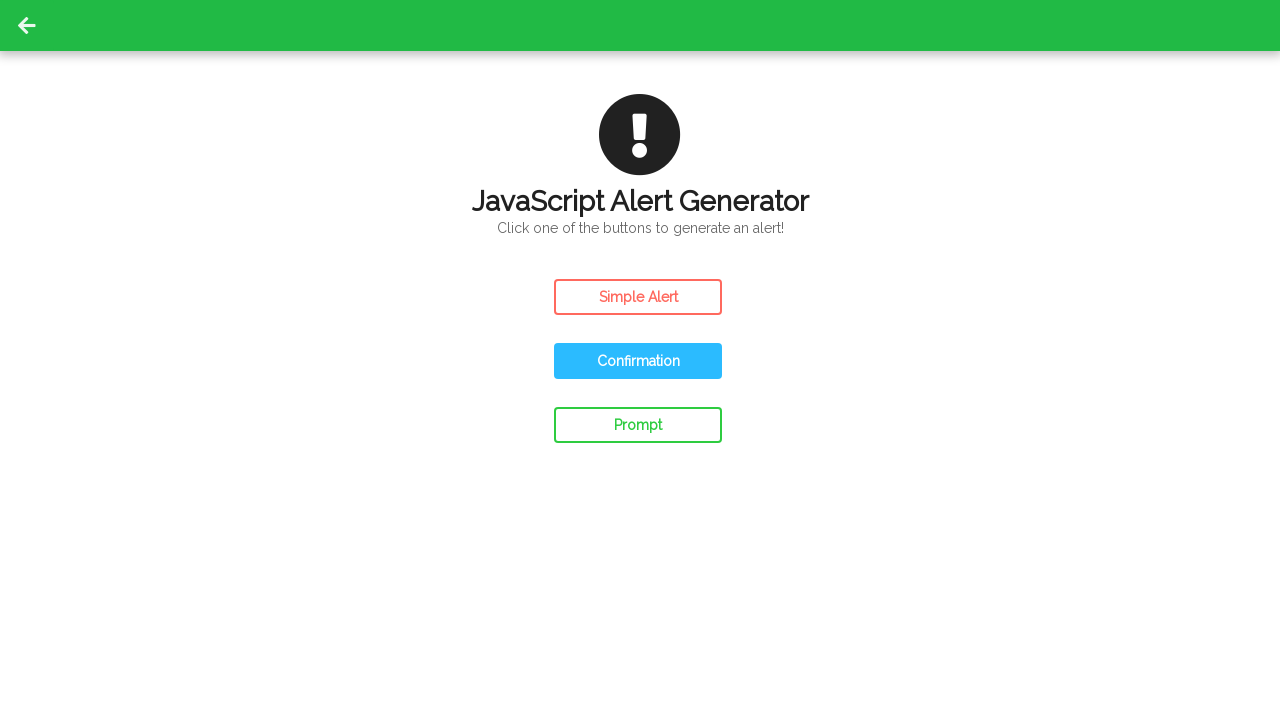

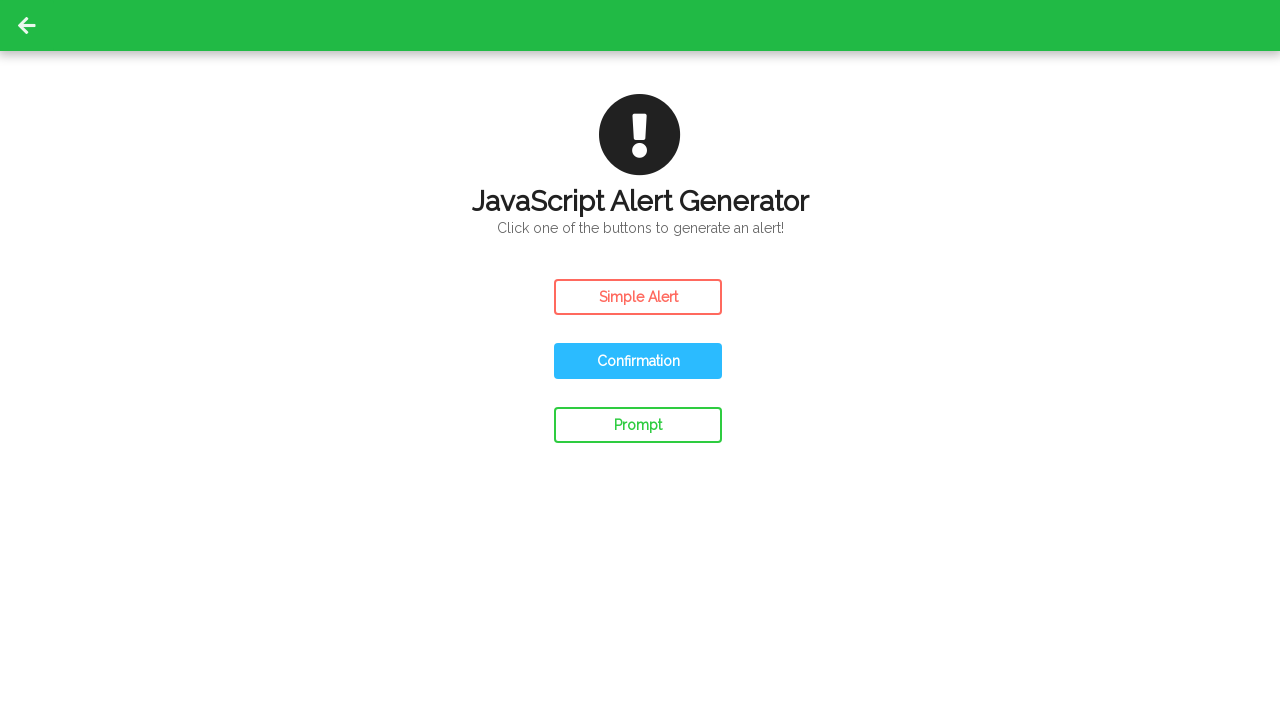